Tests the ParaBank registration form by filling in username and password fields on the user registration page.

Starting URL: https://parabank.parasoft.com/parabank/register.htm

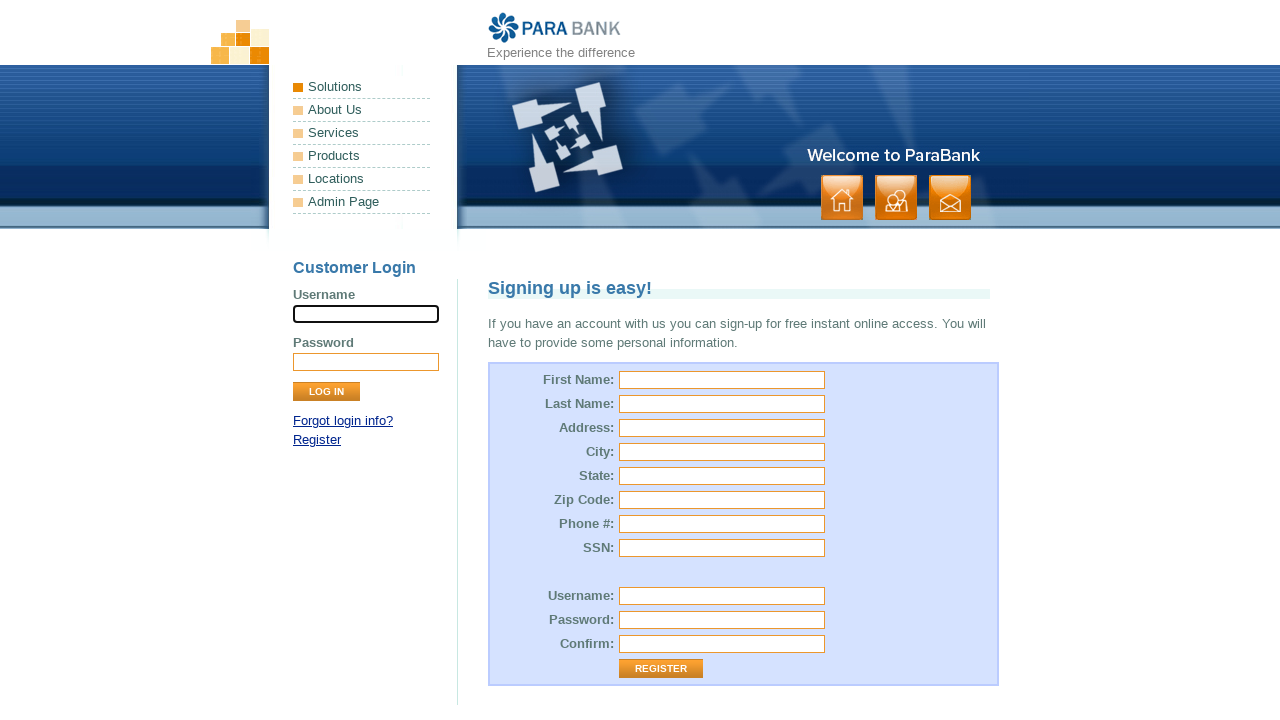

Filled username field with 'urke1234' on input[name='username']
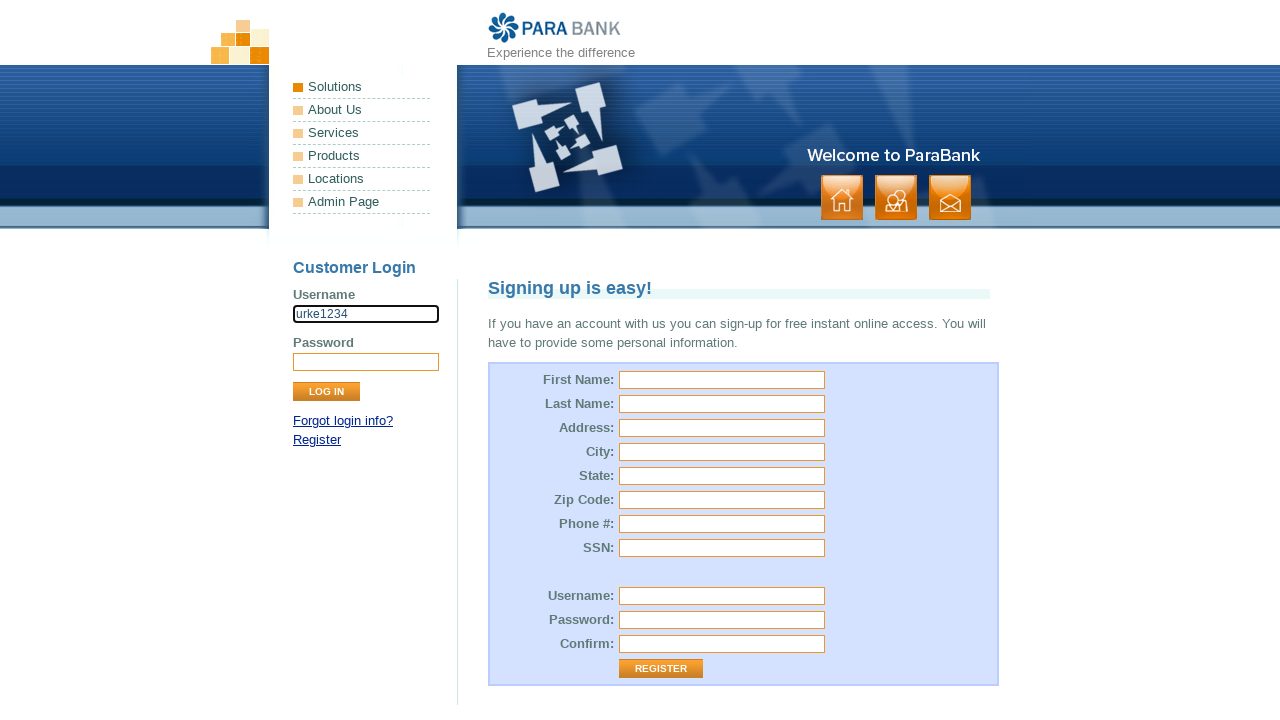

Filled password field with '564665466' on input[name='password']
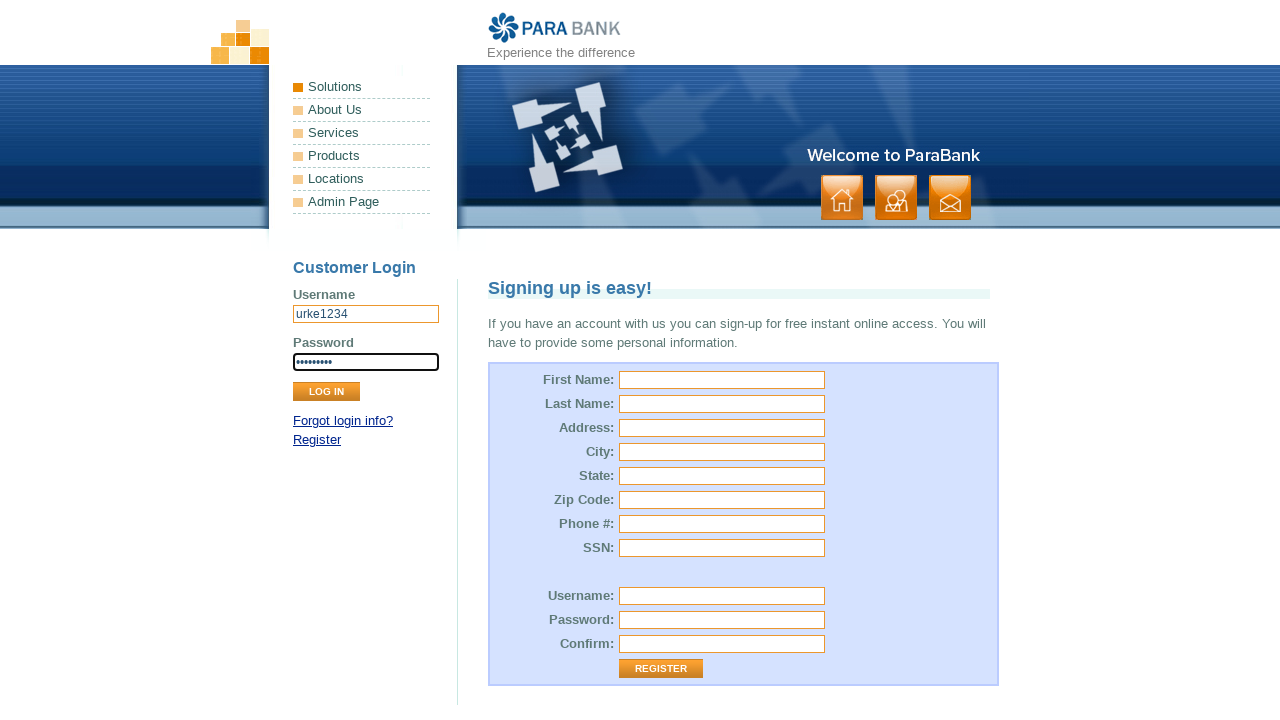

Waited 1 second to observe the filled registration form
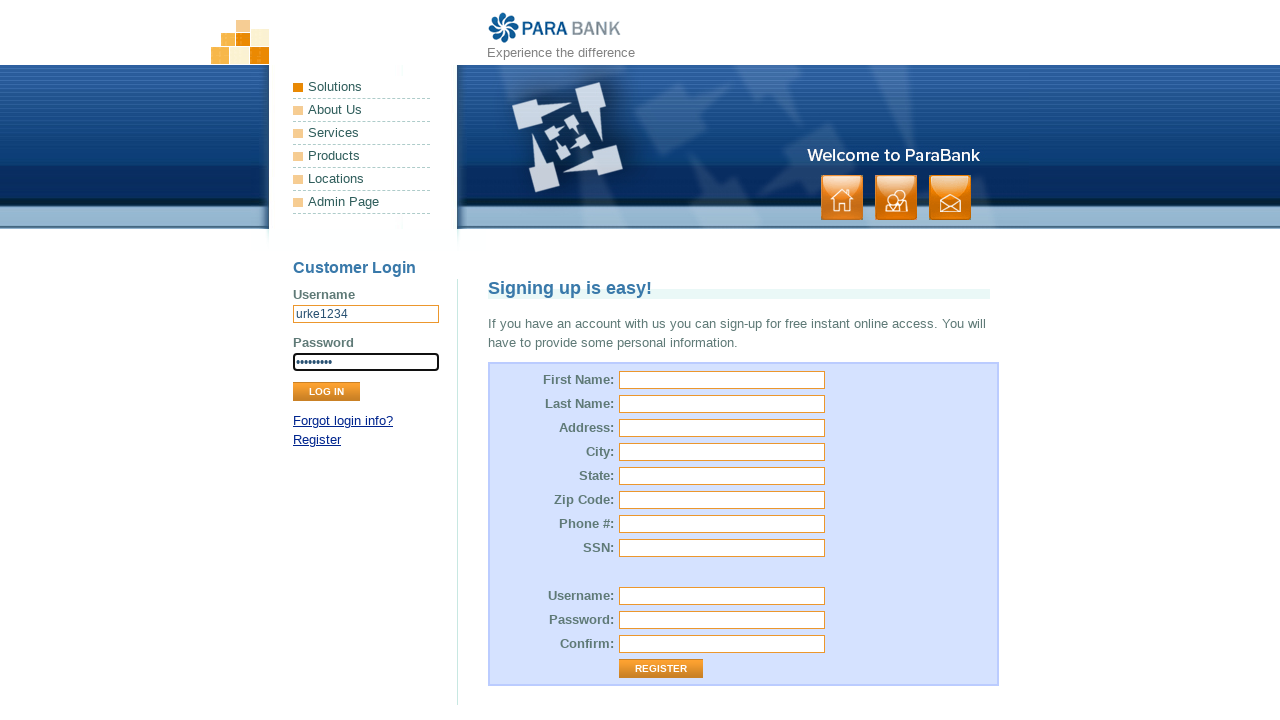

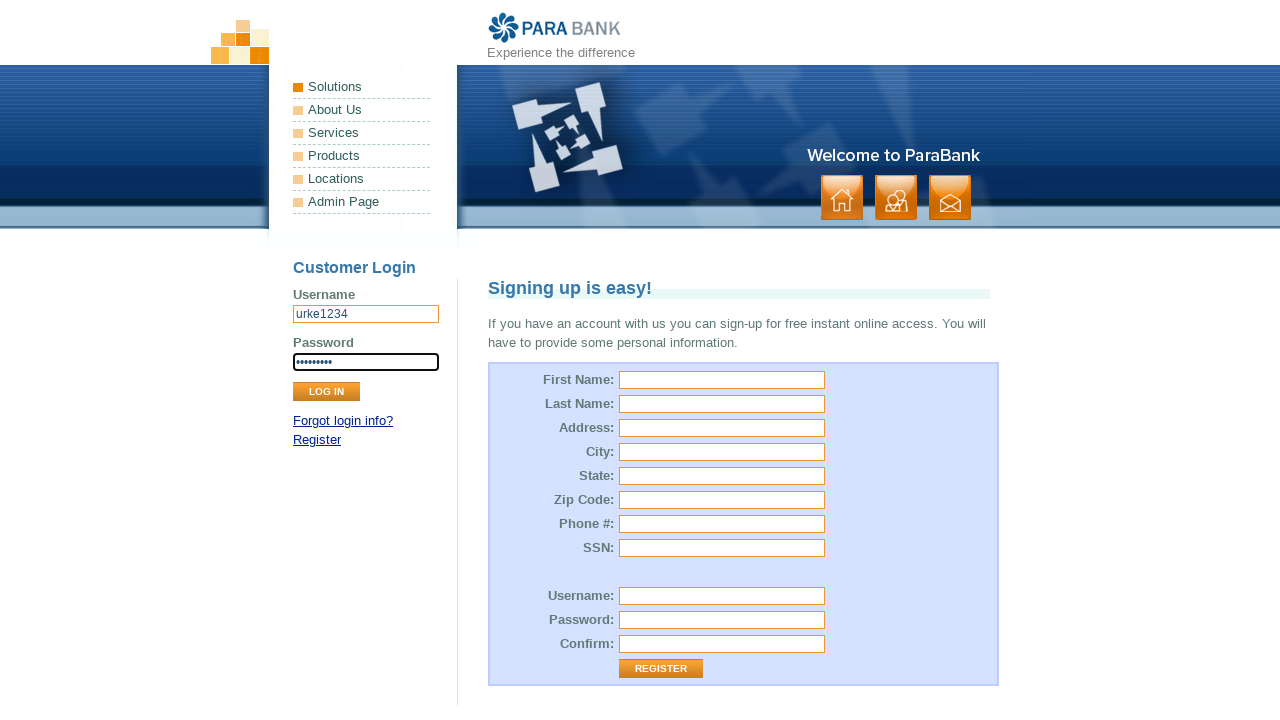